Tests dropdown selection by visible text, selecting Option 1 and then Option 2 by their displayed text

Starting URL: https://the-internet.herokuapp.com/dropdown

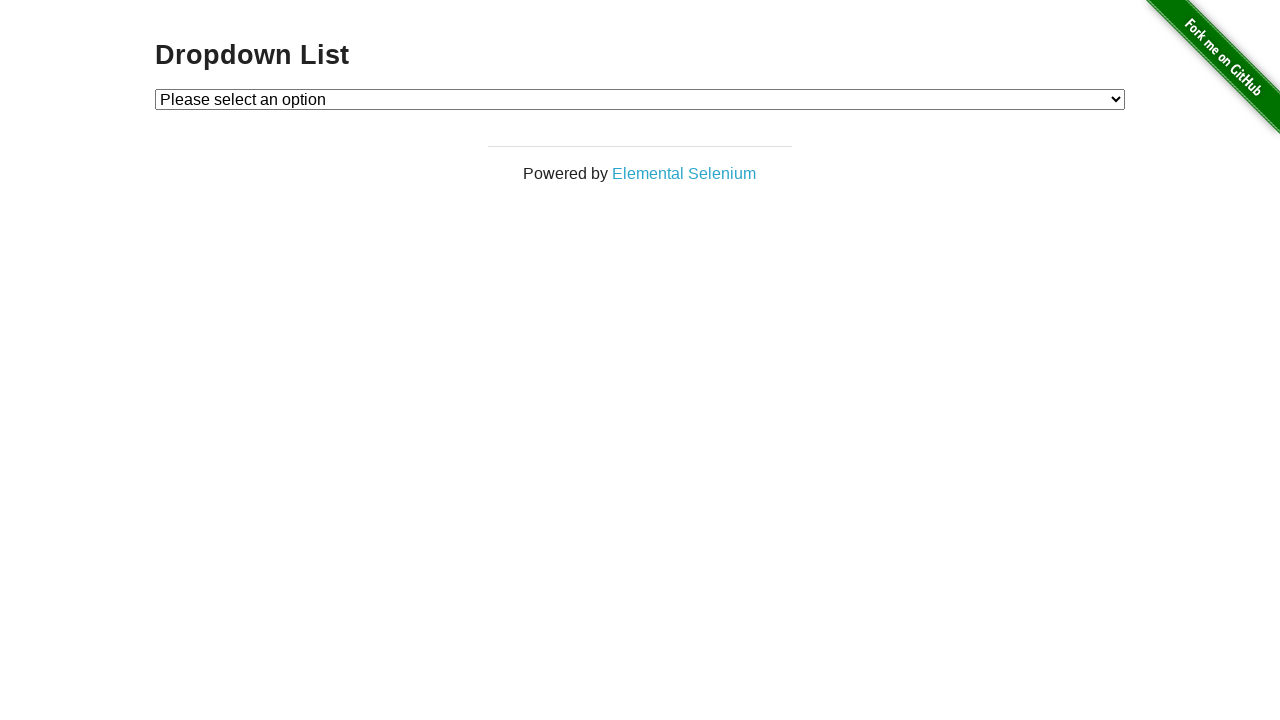

Selected 'Option 1' from dropdown by visible text on #dropdown
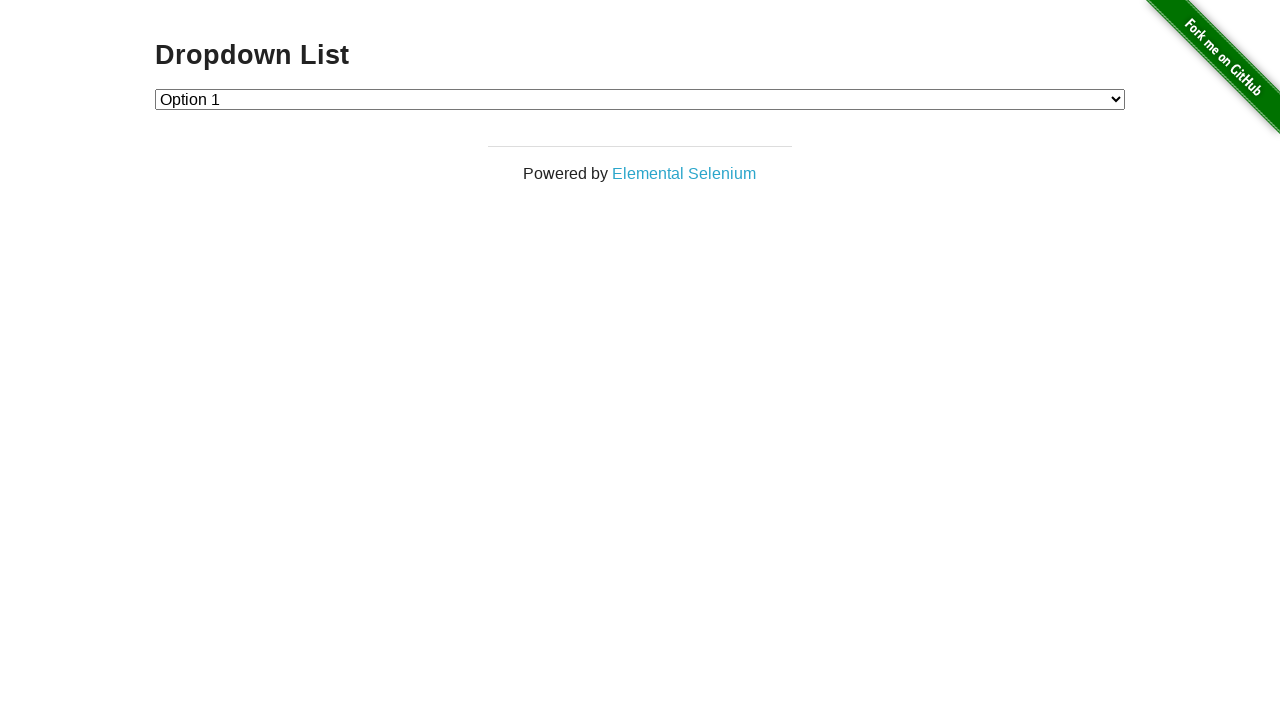

Selected 'Option 2' from dropdown by visible text on #dropdown
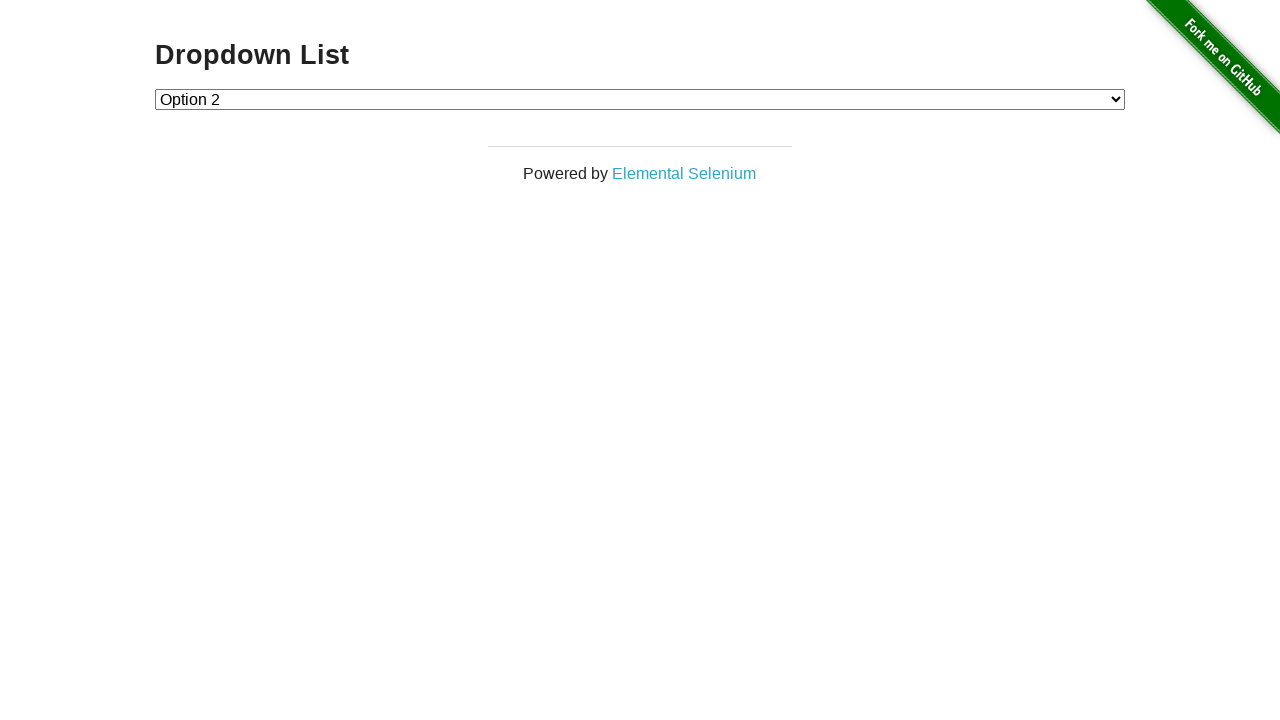

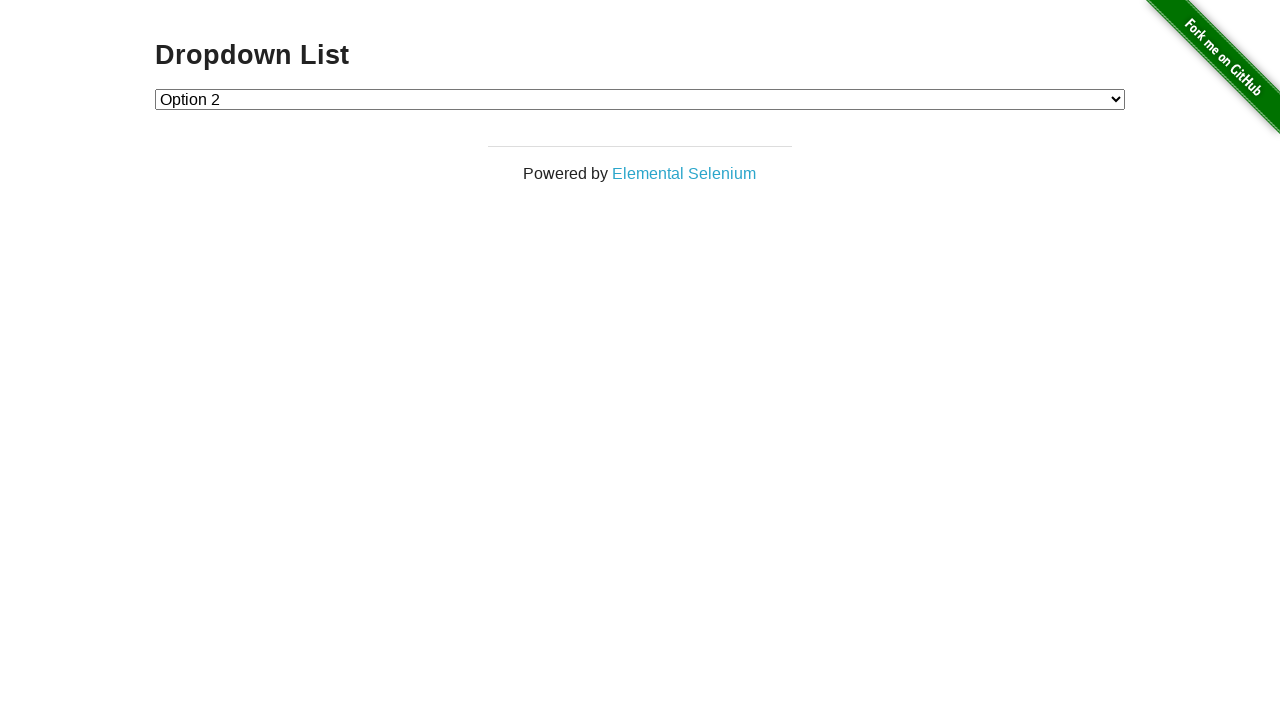